Tests the shopping cart functionality by navigating to the Shop page, adding items to cart (2 of one item and 1 of another), and then viewing the cart to verify items were added.

Starting URL: http://jupiter.cloud.planittesting.com

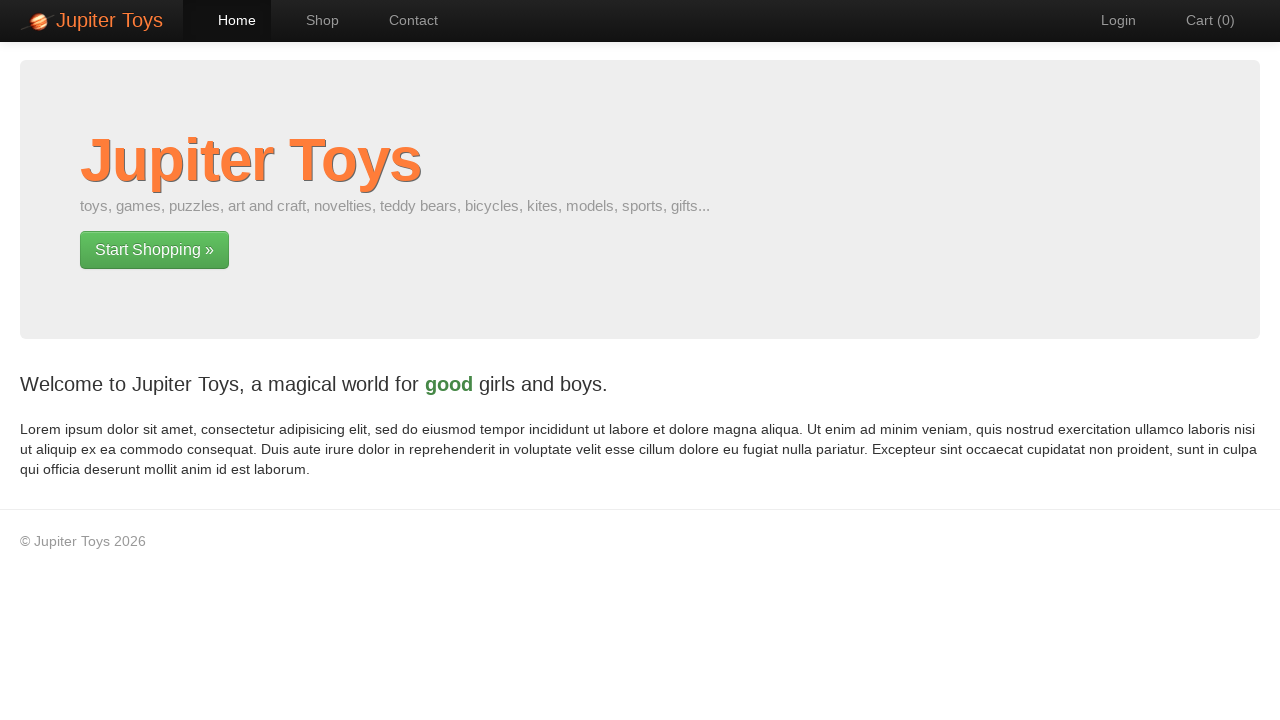

Clicked on Shop link at (312, 20) on a:has-text('Shop')
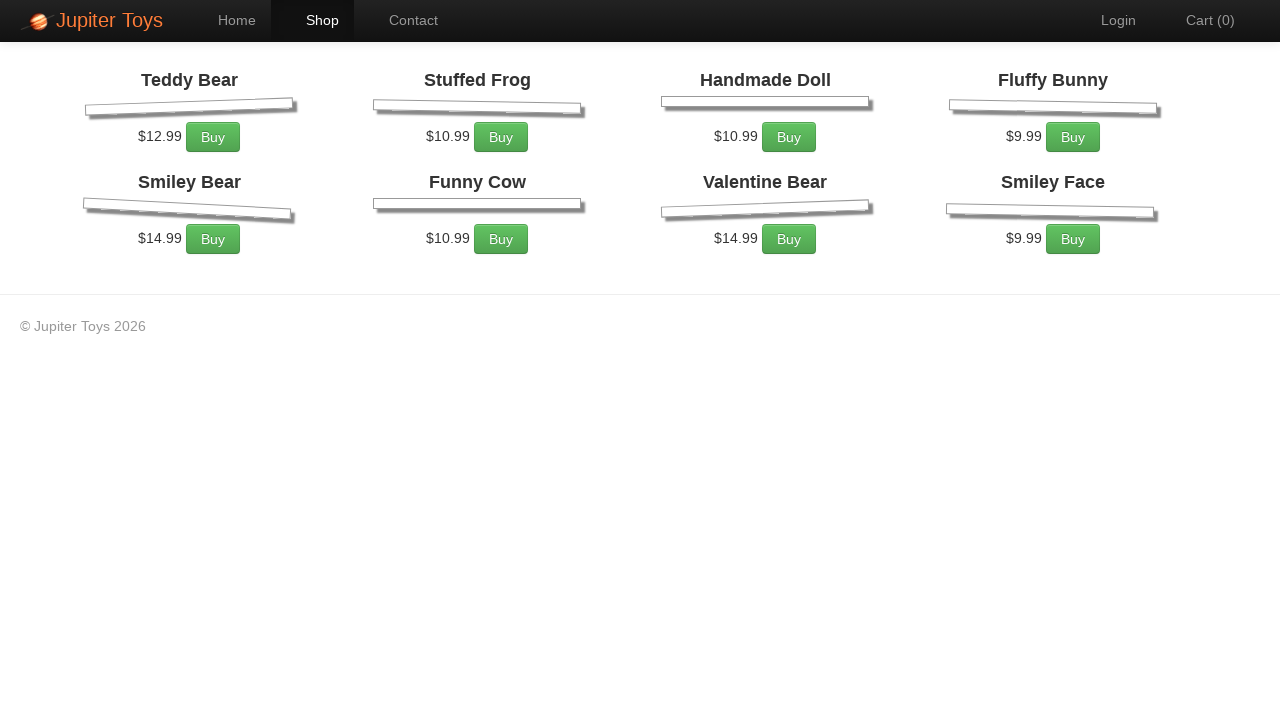

Shop page loaded and network idle
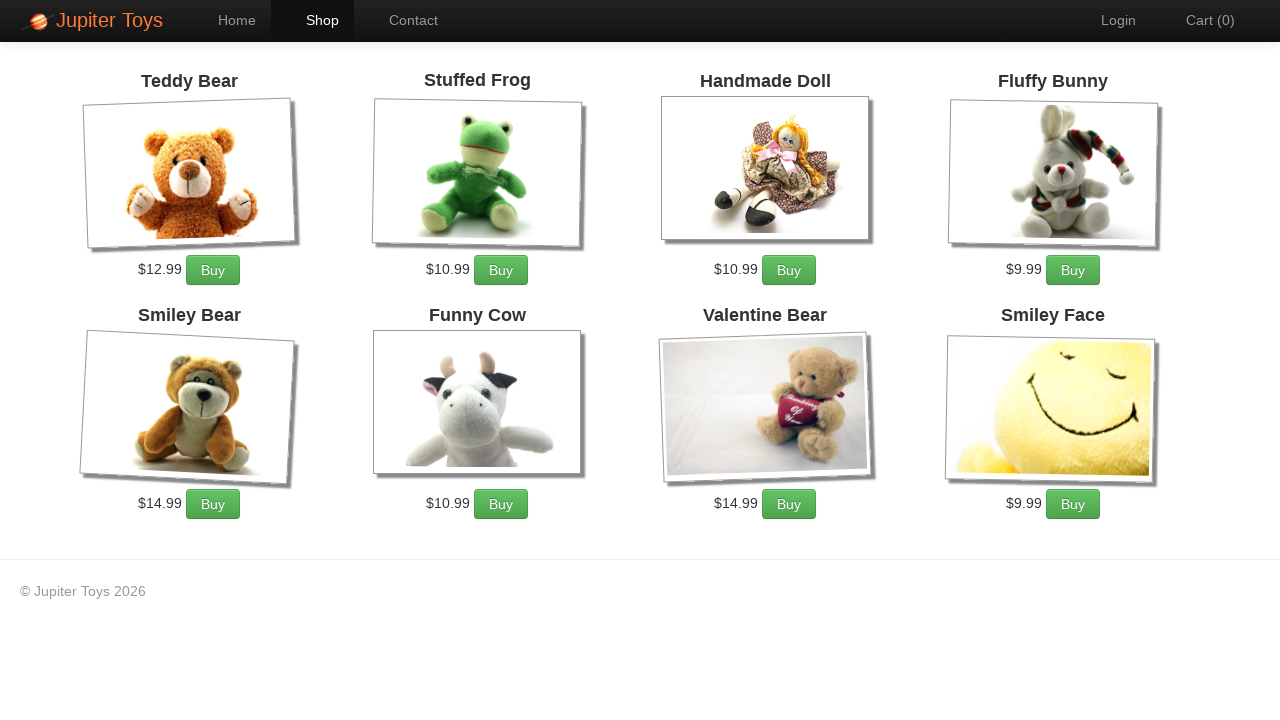

Added item #6 to cart (first time) at (501, 504) on (//a[contains(text(),'Buy')])[6]
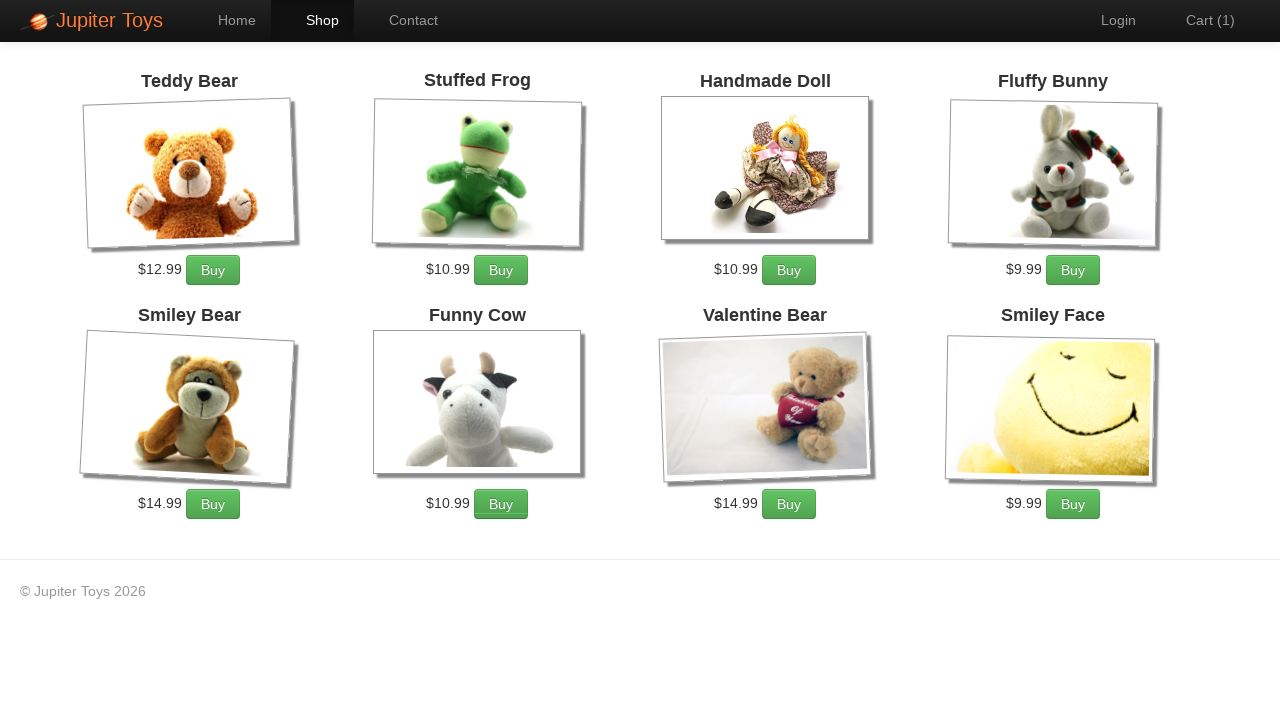

Added item #6 to cart (second time) at (501, 504) on (//a[contains(text(),'Buy')])[6]
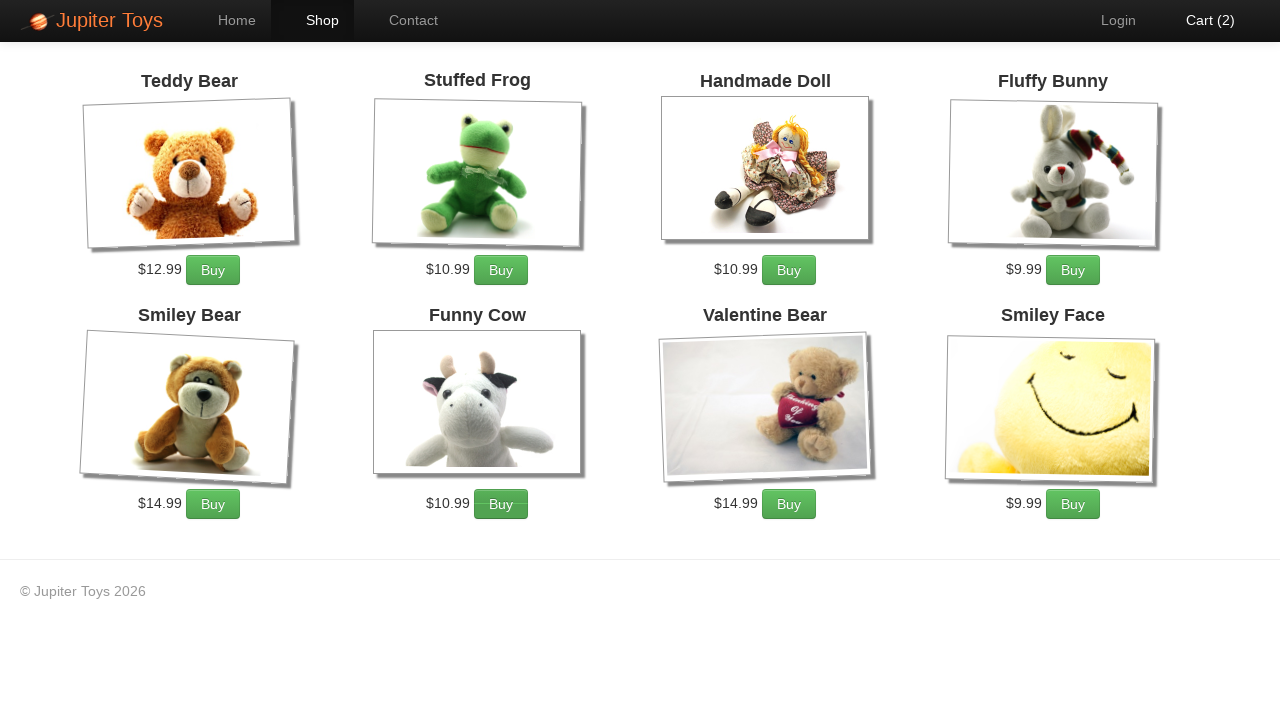

Added item #4 to cart at (1073, 270) on (//a[contains(text(),'Buy')])[4]
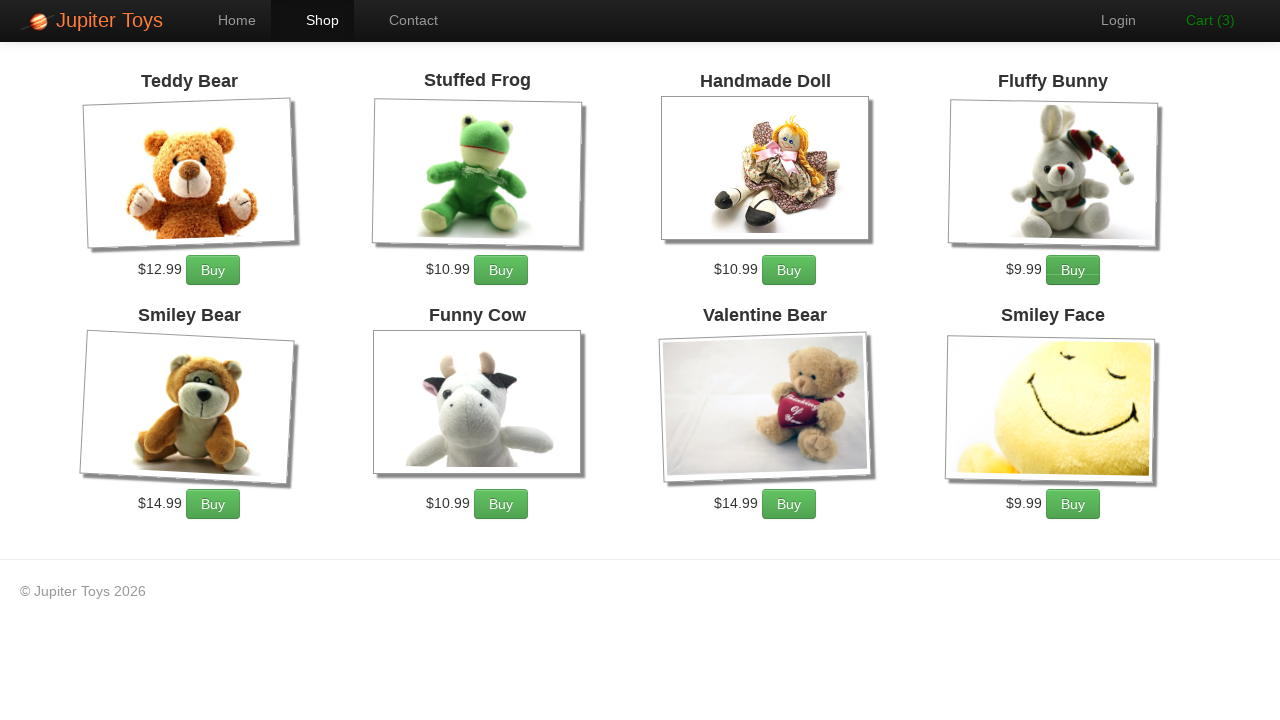

Clicked on cart icon to view shopping cart at (1200, 20) on #nav-cart a
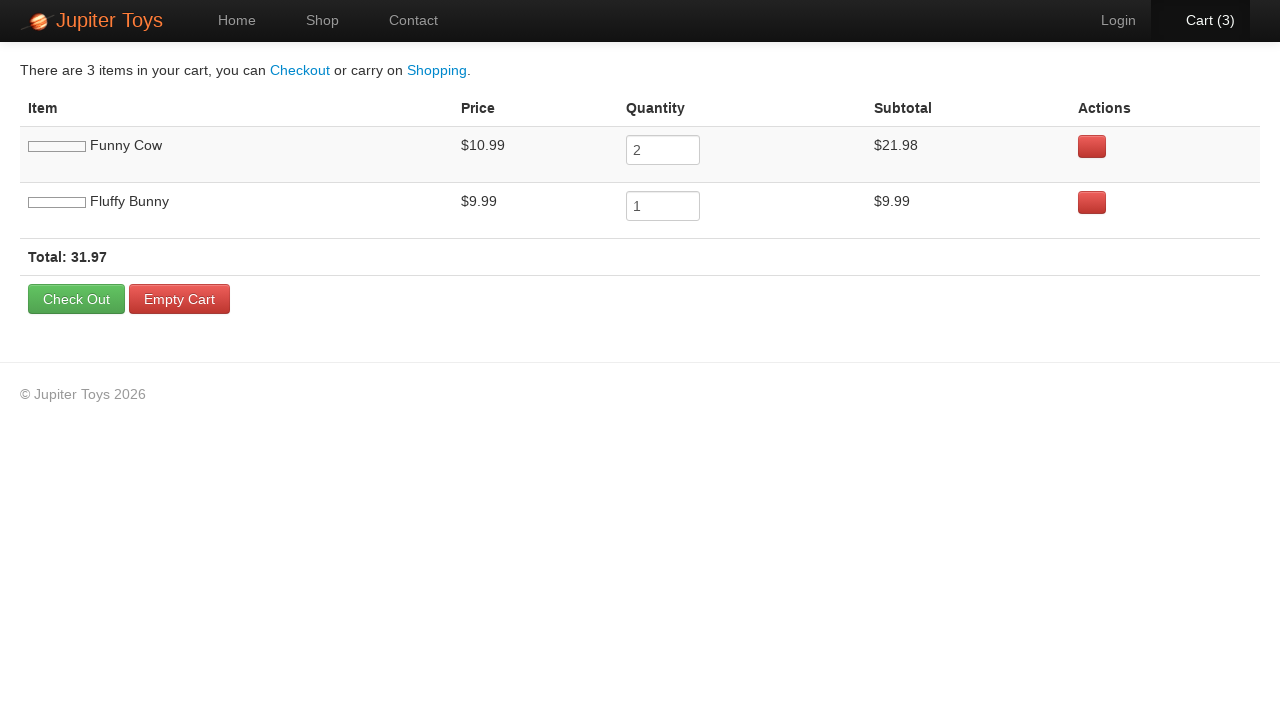

Cart page loaded with table rows
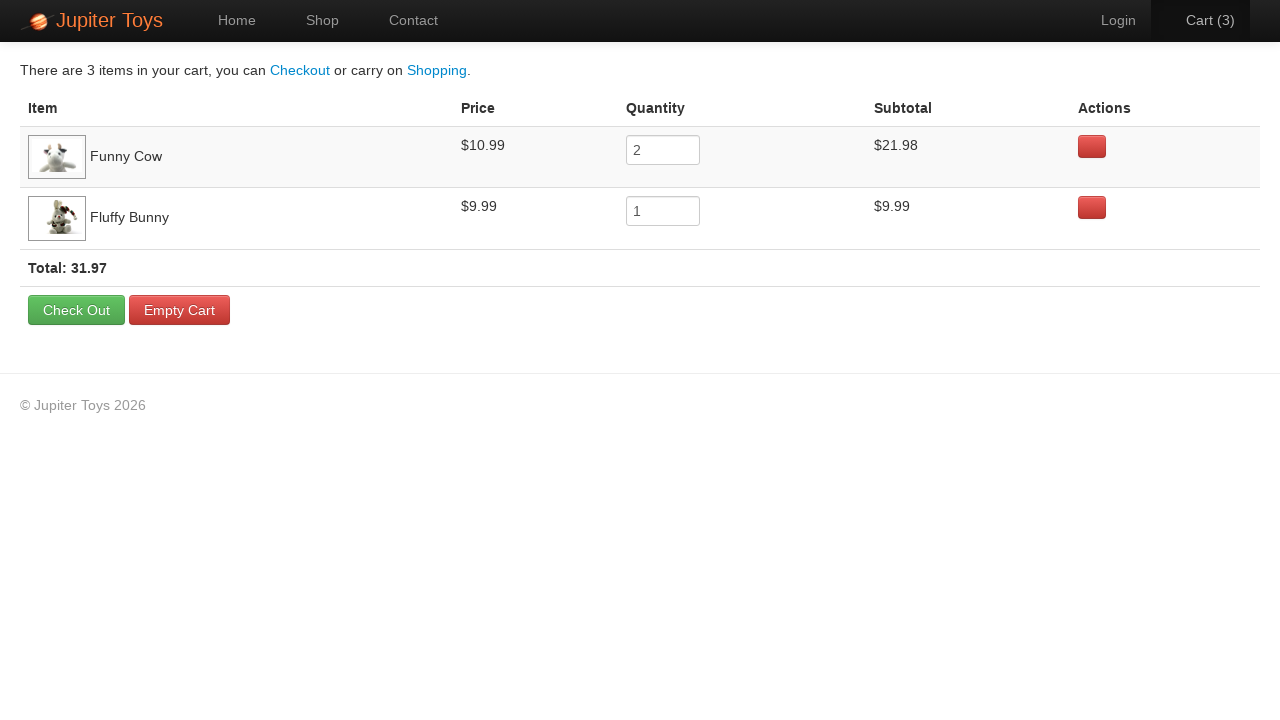

Verified cart items are displayed in table
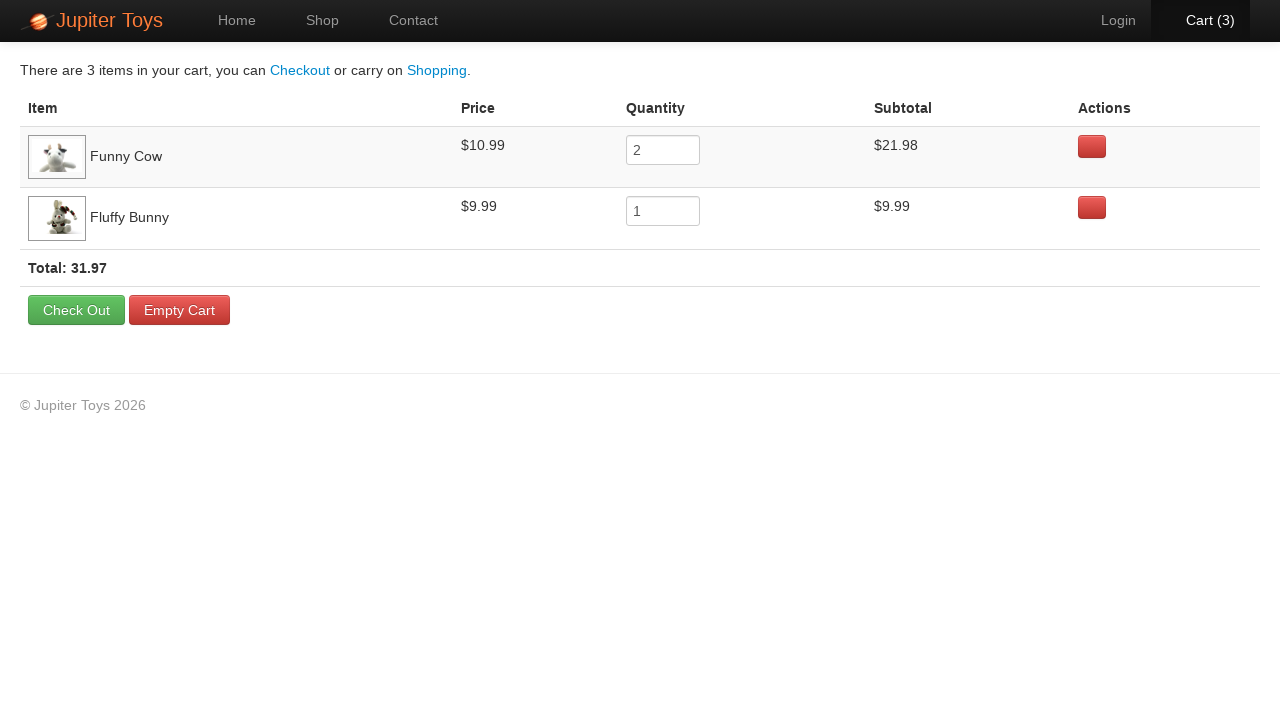

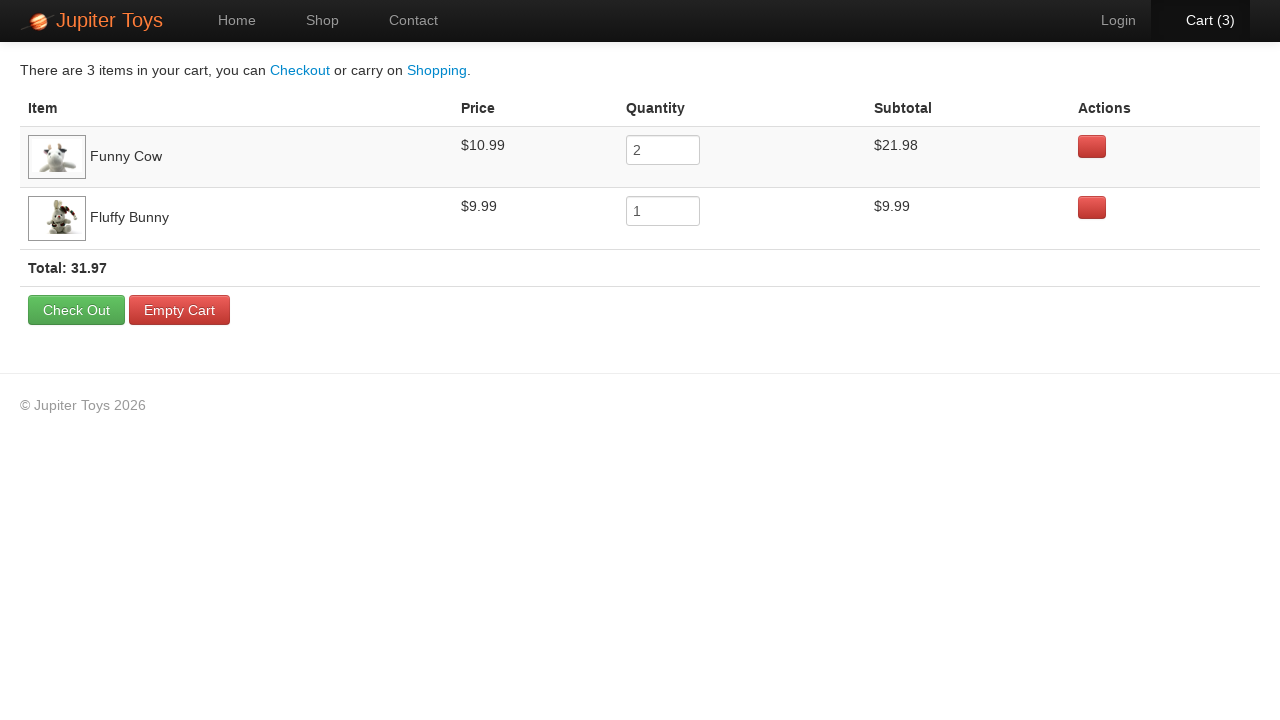